Tests XPath traversal methods by locating sibling and parent elements on the automation practice page

Starting URL: https://rahulshettyacademy.com/AutomationPractice/

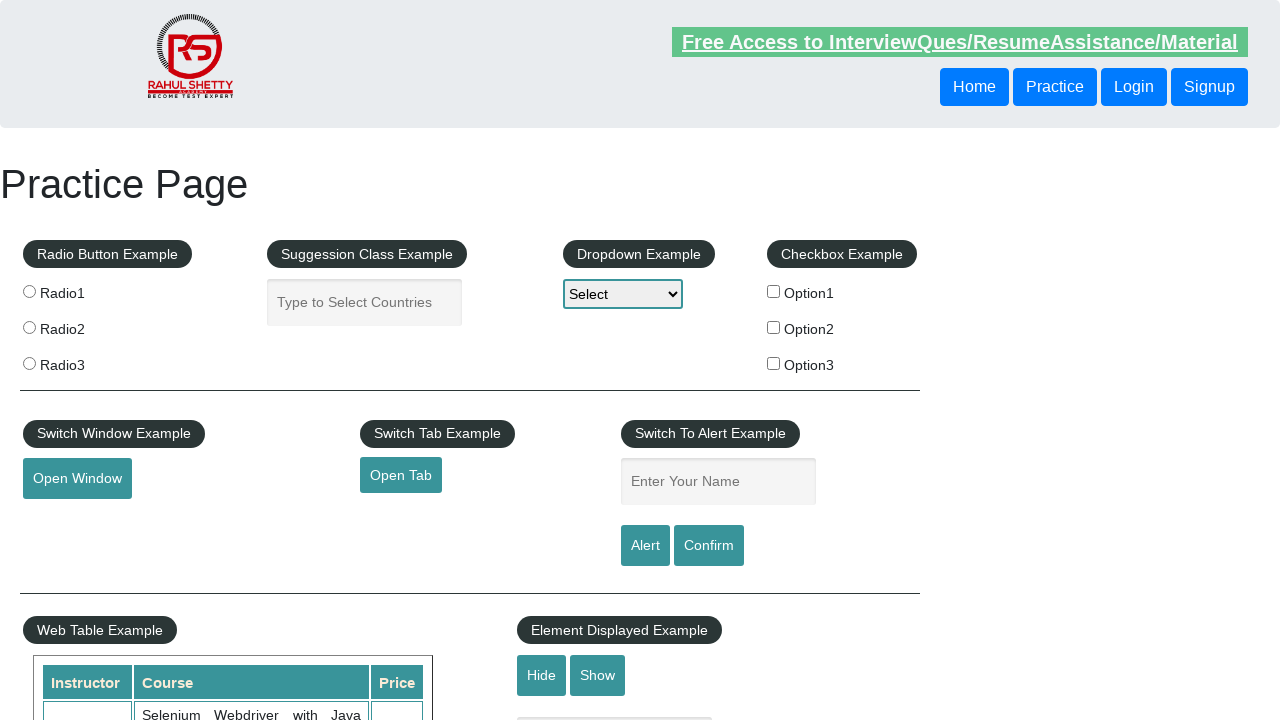

Retrieved text from sibling button using following-sibling XPath
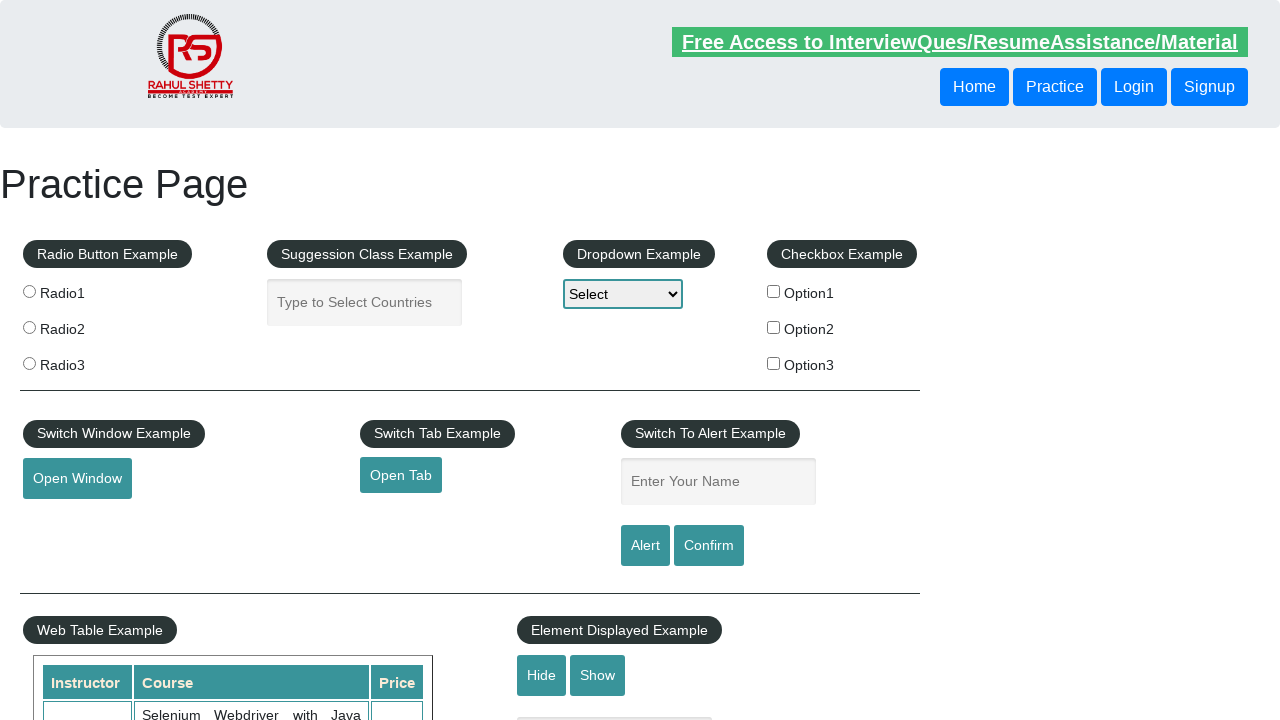

Retrieved text from sibling button using parent traversal XPath
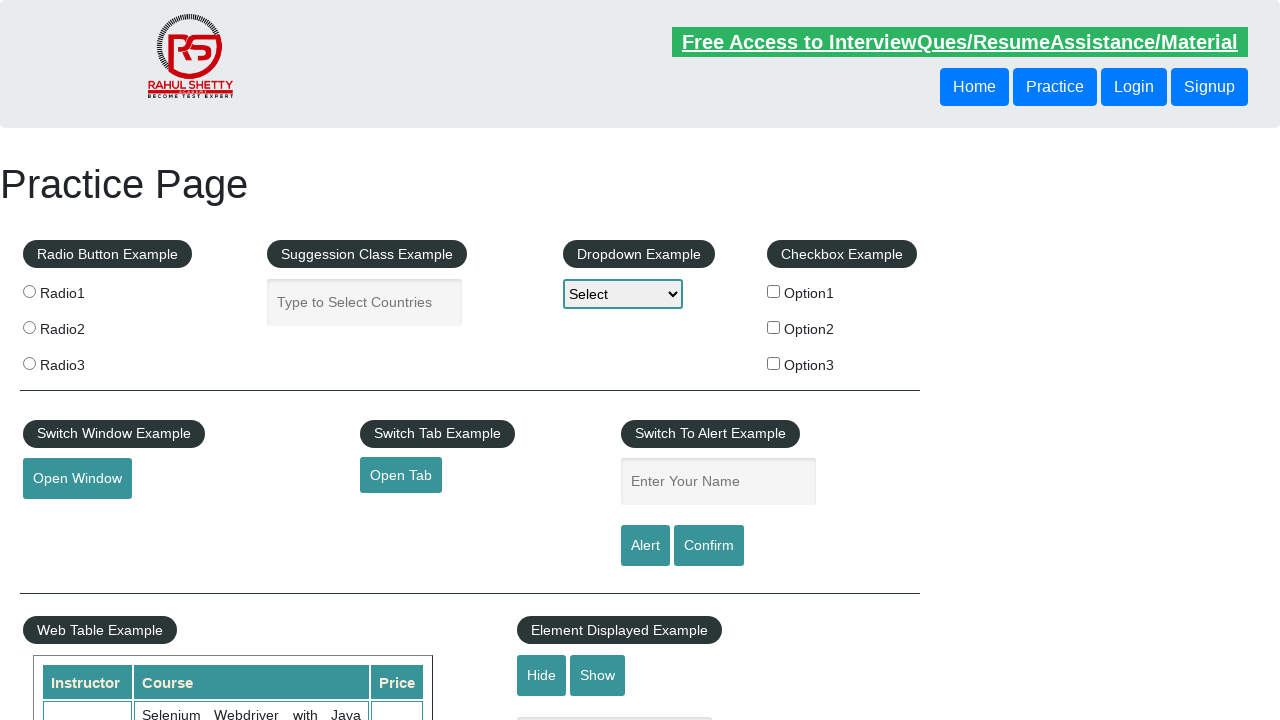

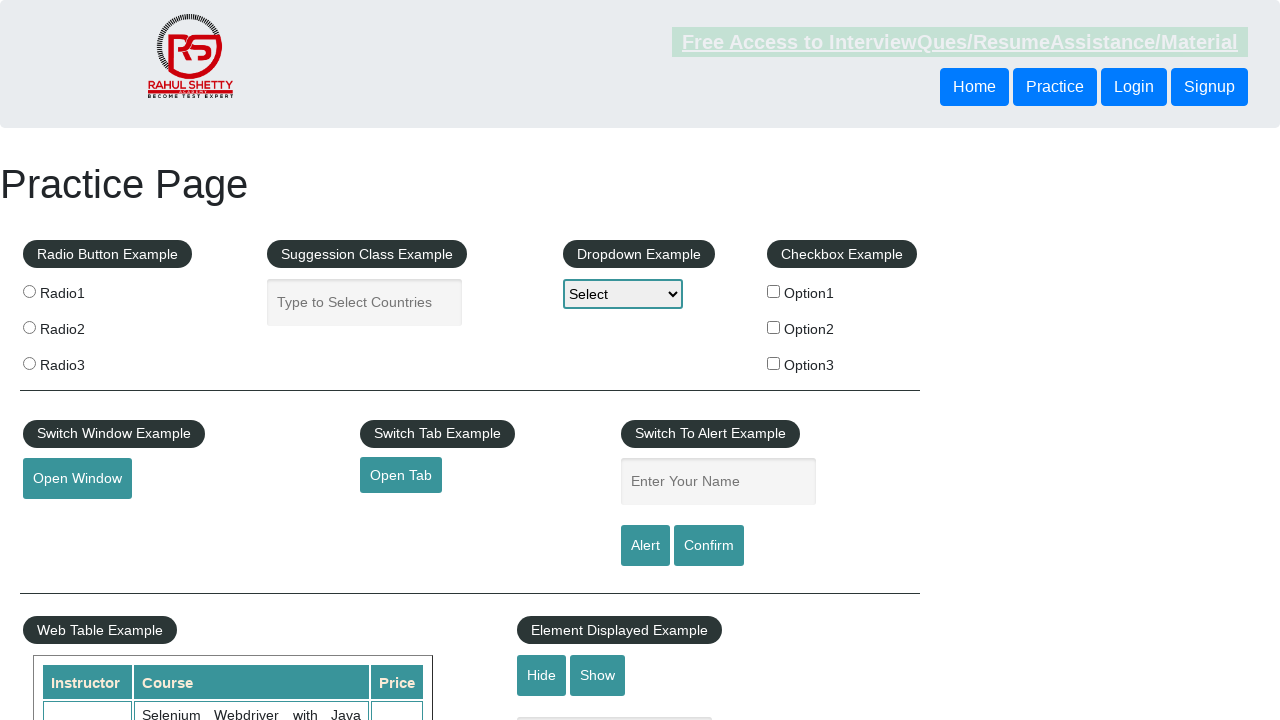